Tests JavaScript alert handling including simple alerts, confirmation dialogs, and prompt alerts with text input

Starting URL: https://the-internet.herokuapp.com/javascript_alerts

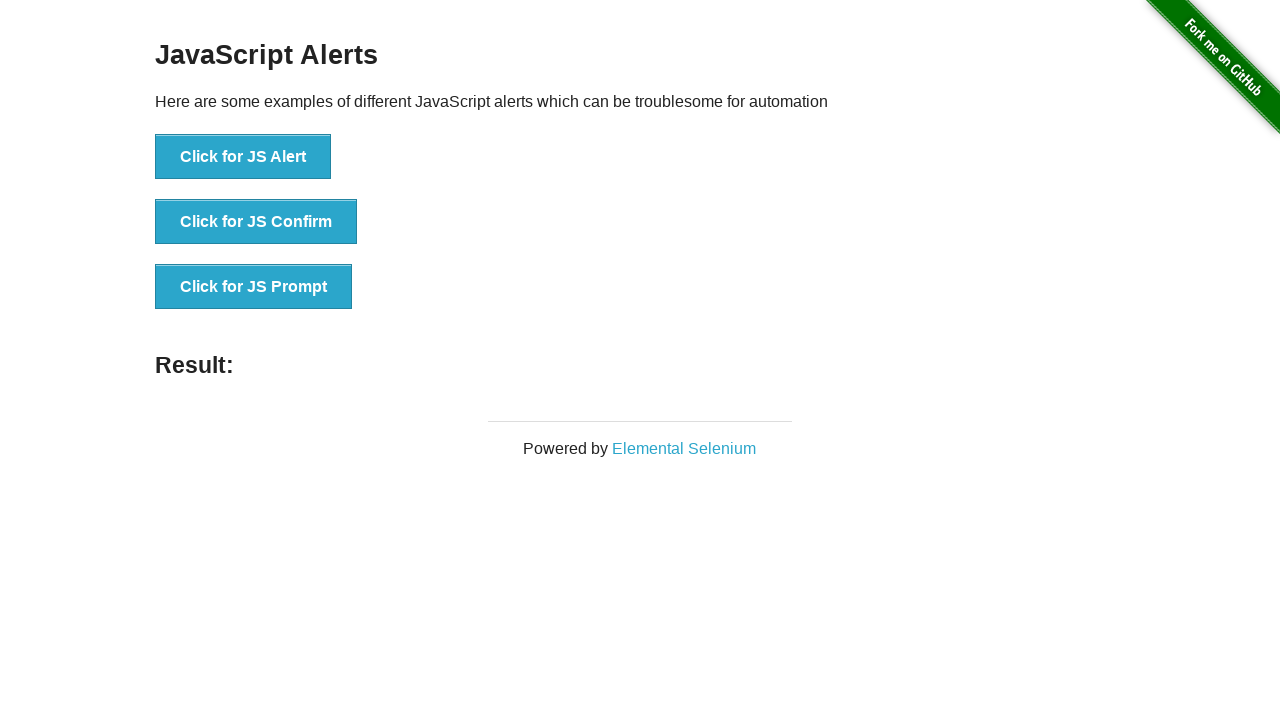

Clicked Alert button to trigger JavaScript alert at (243, 157) on xpath=//button[contains(text(),'Alert')]
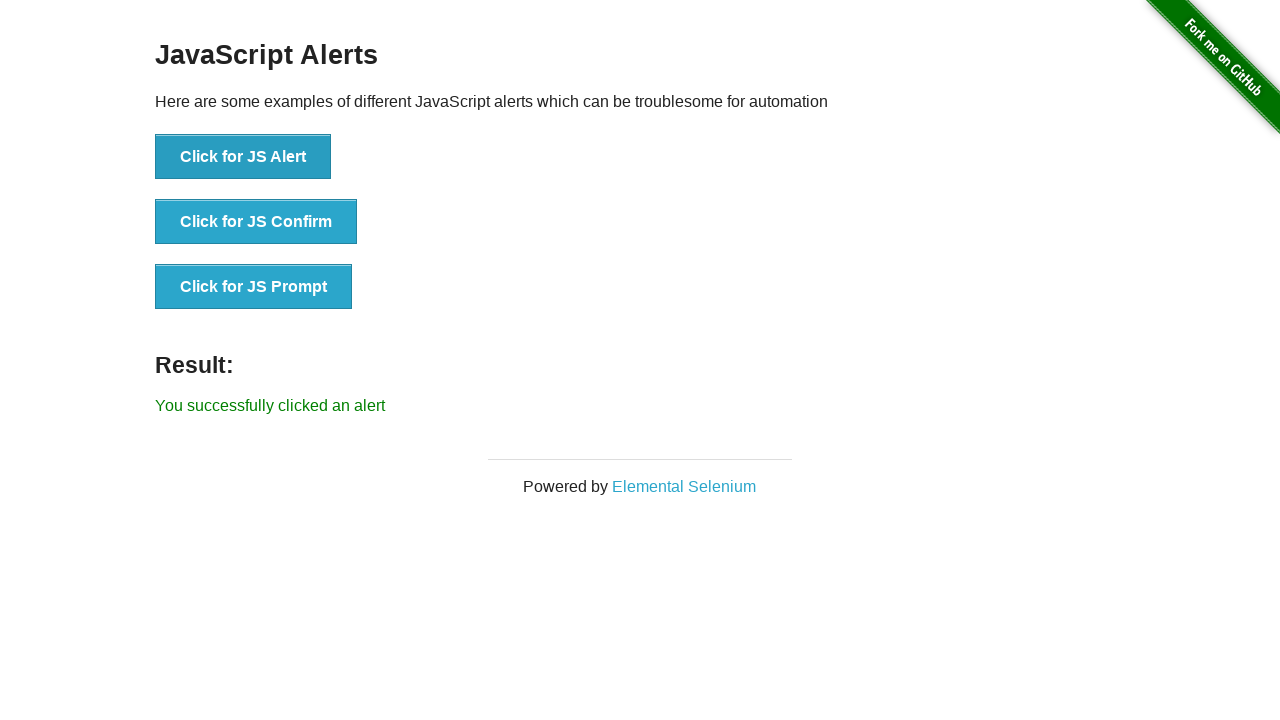

Set up dialog handler to accept alert
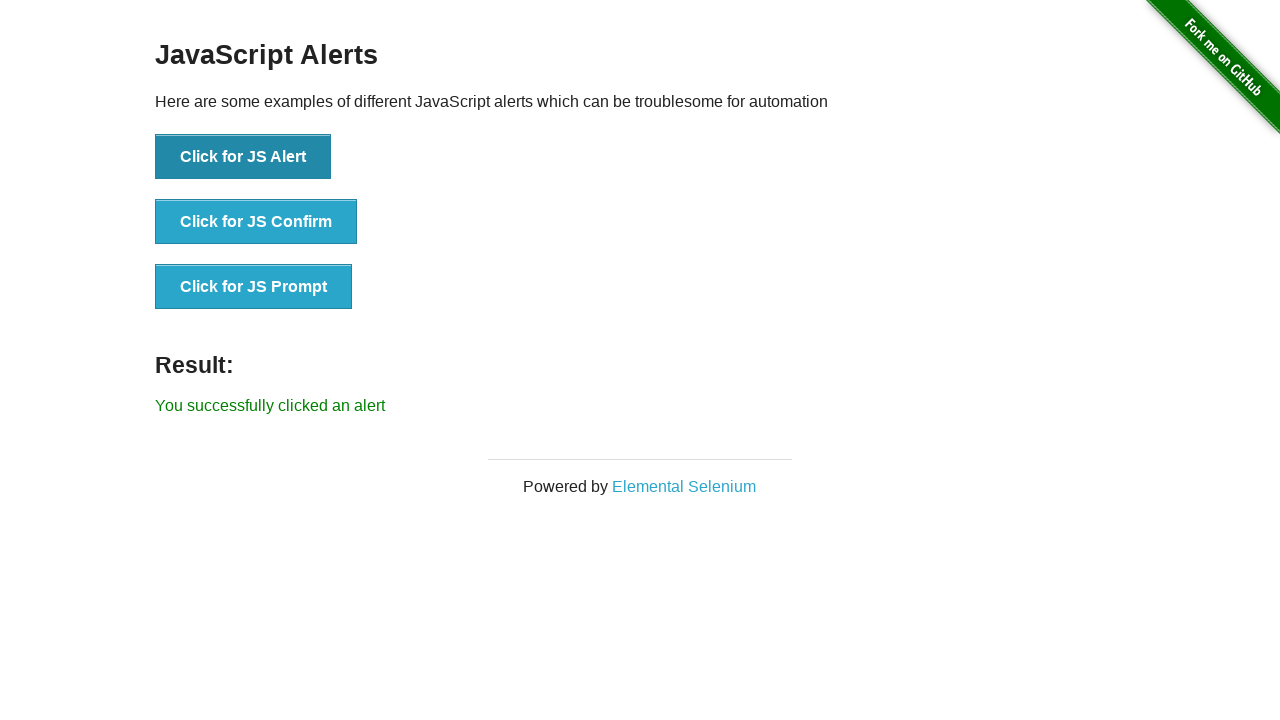

Evaluated alert function and captured its string representation
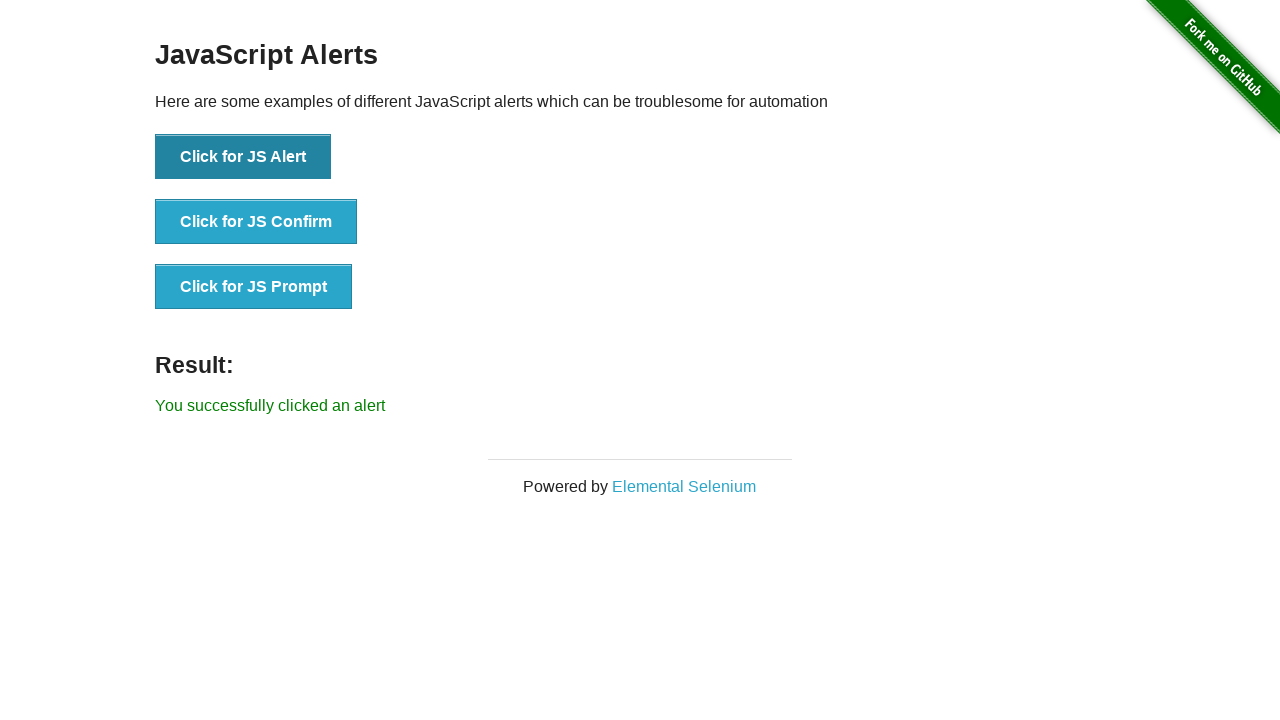

Clicked Confirm button to trigger confirmation dialog at (256, 222) on xpath=//button[contains(text(),'Confirm')]
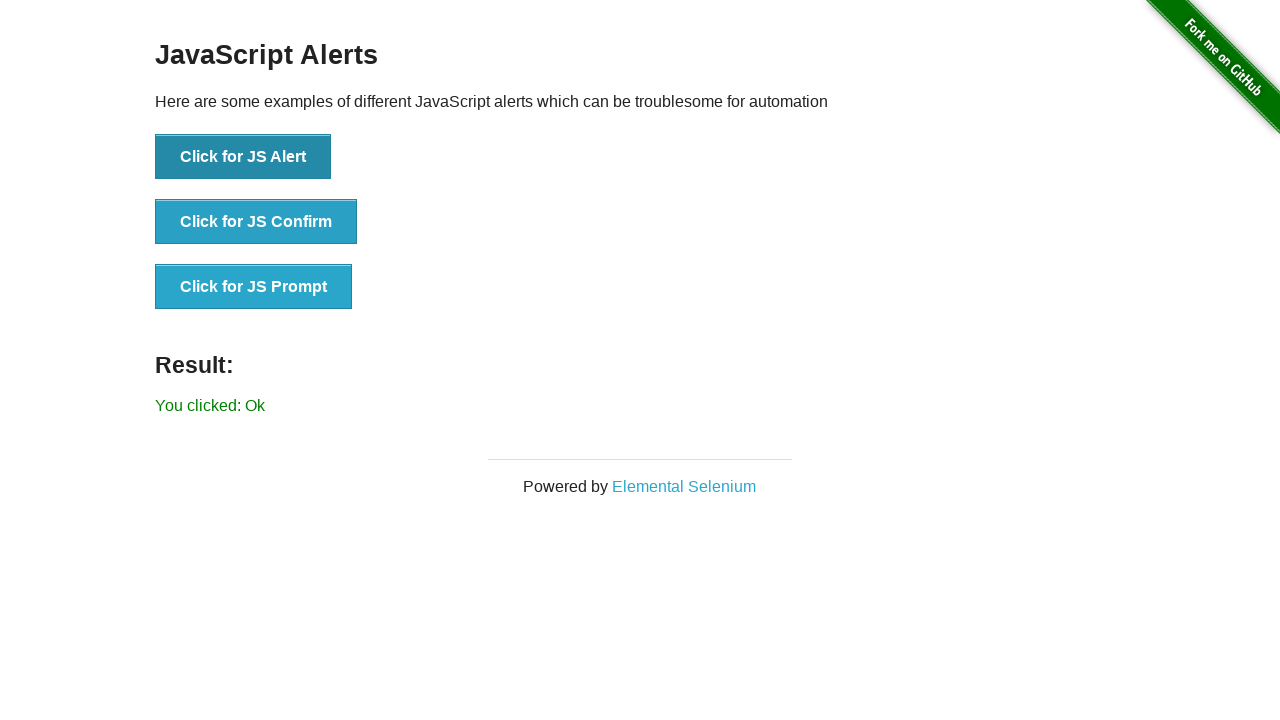

Set up dialog handler to accept confirmation dialog
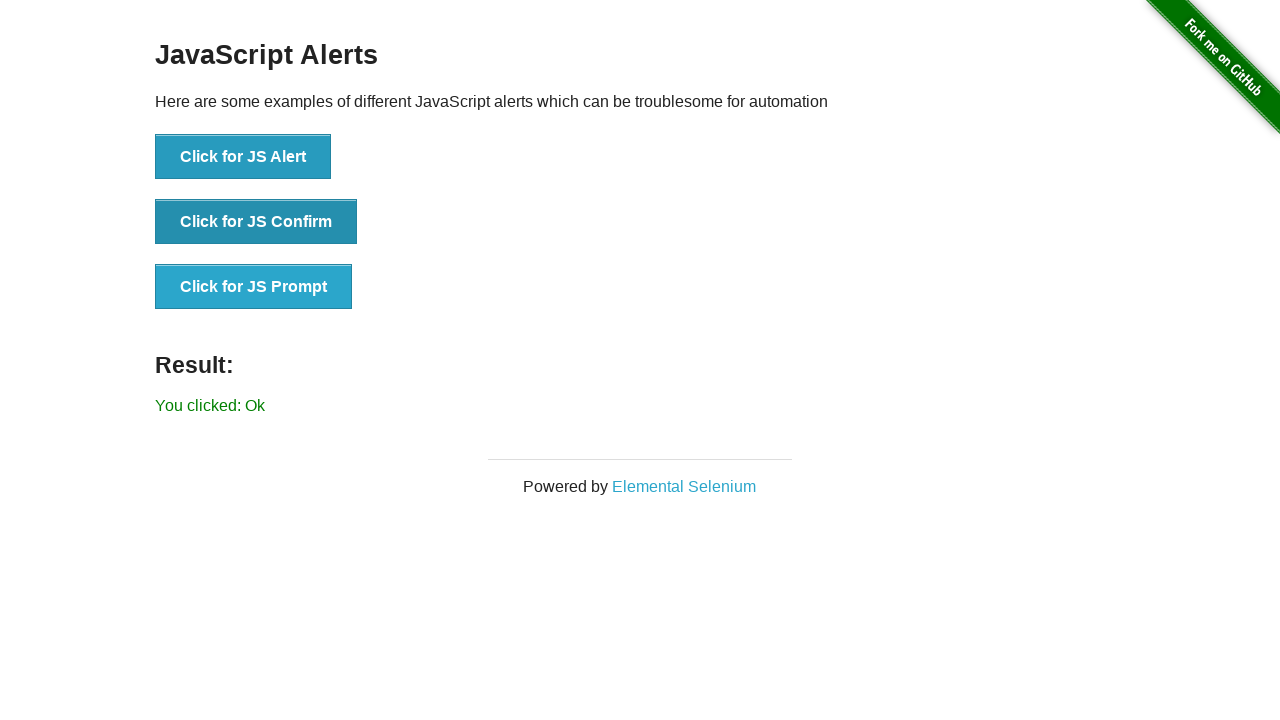

Clicked Confirm button again to trigger another confirmation dialog at (256, 222) on xpath=//button[contains(text(),'Confirm')]
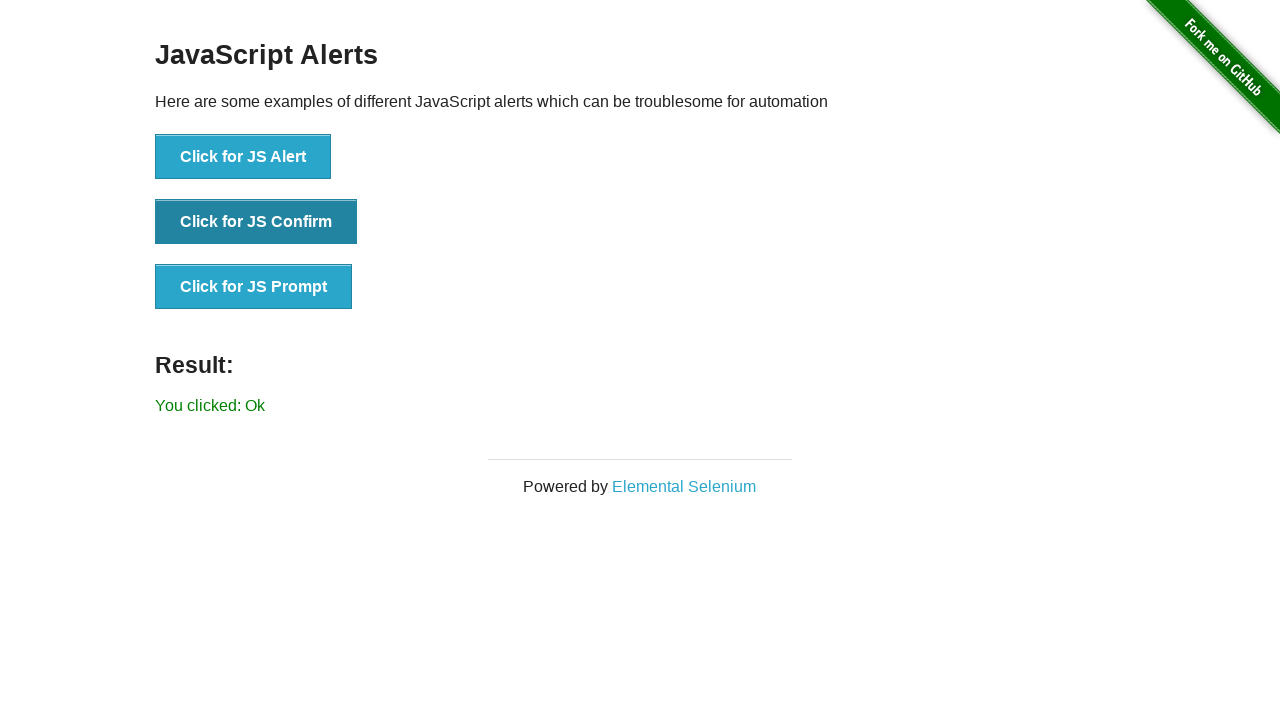

Set up dialog handler to dismiss confirmation dialog with Cancel
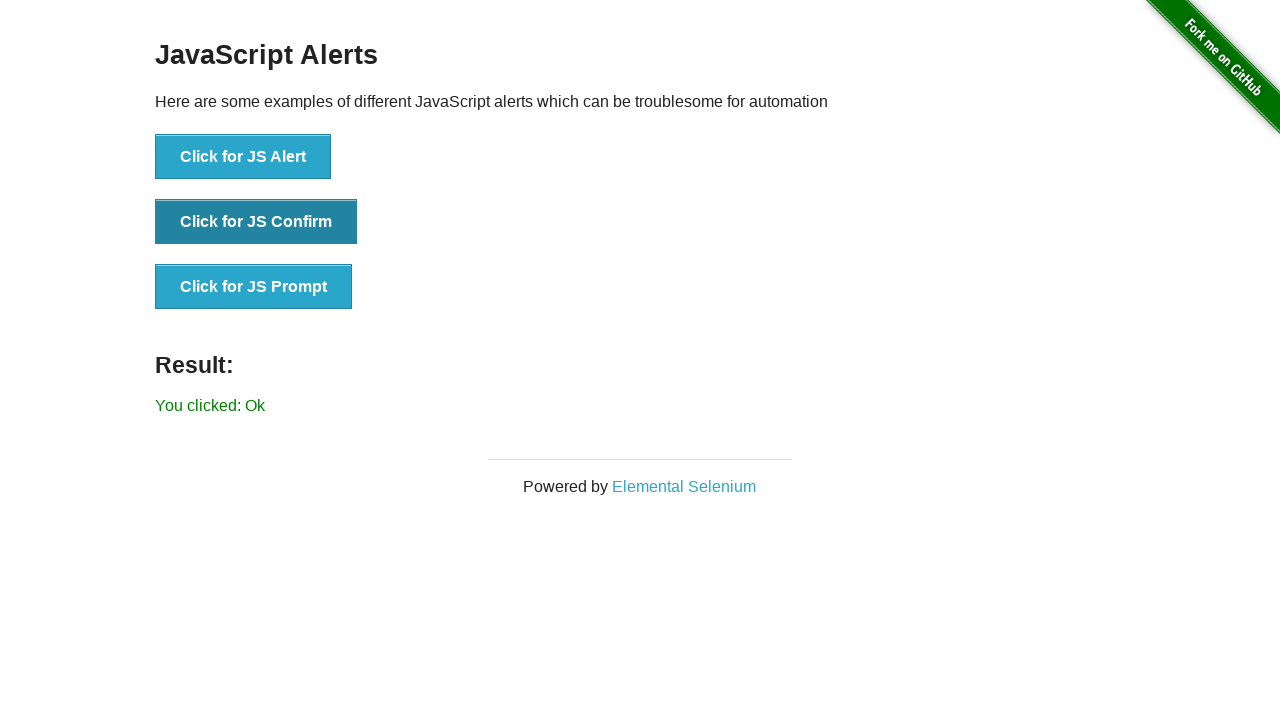

Clicked Prompt button to trigger prompt dialog at (254, 287) on xpath=//button[contains(text(),'Prompt')]
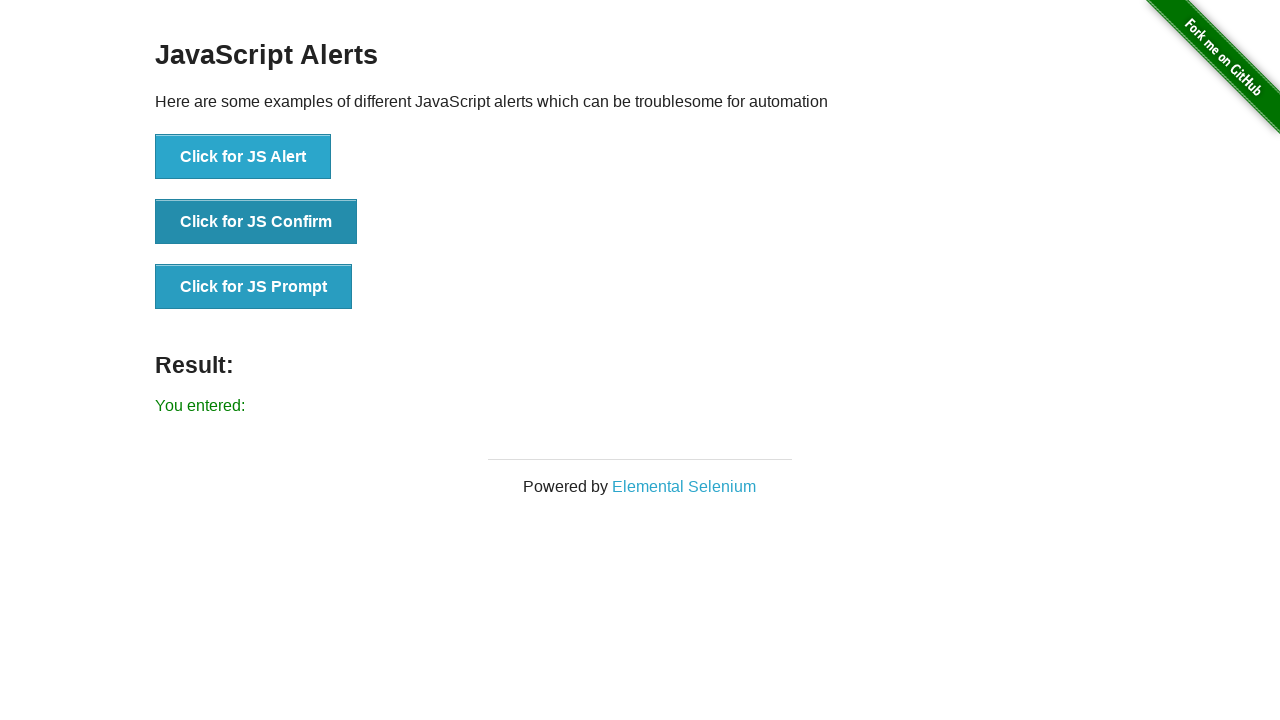

Set up dialog handler to accept prompt with 'selenium' text input
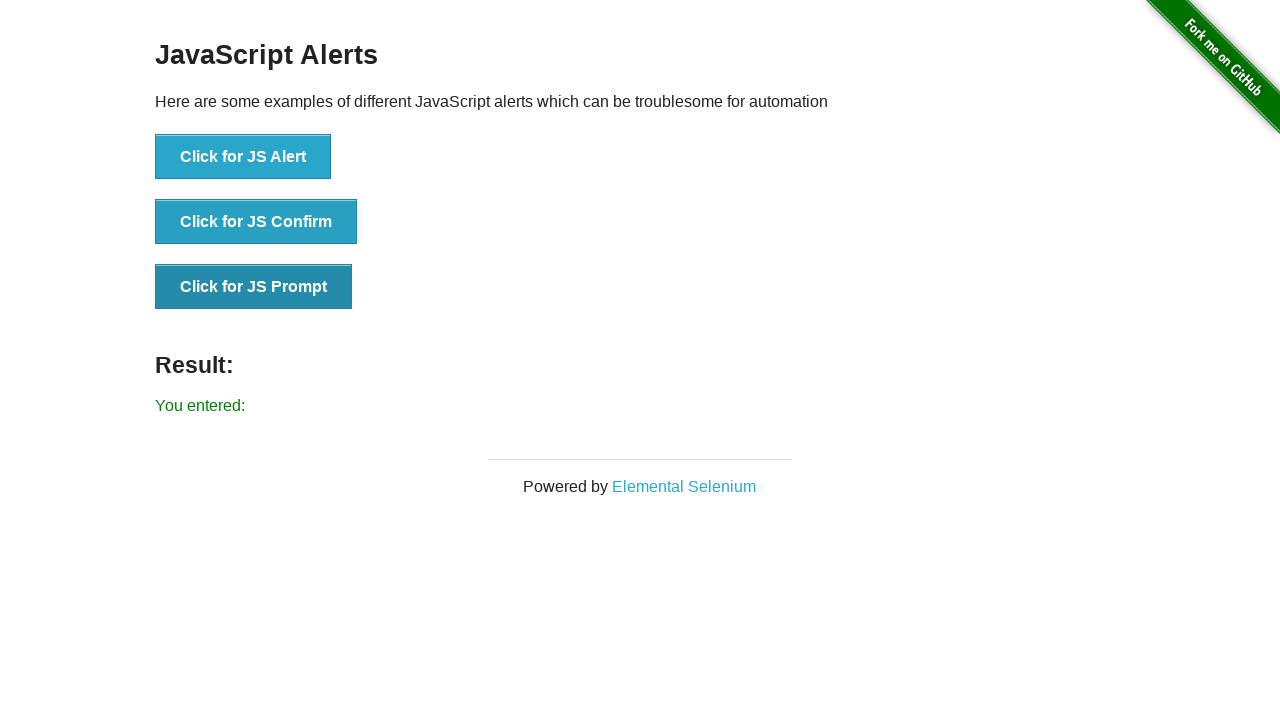

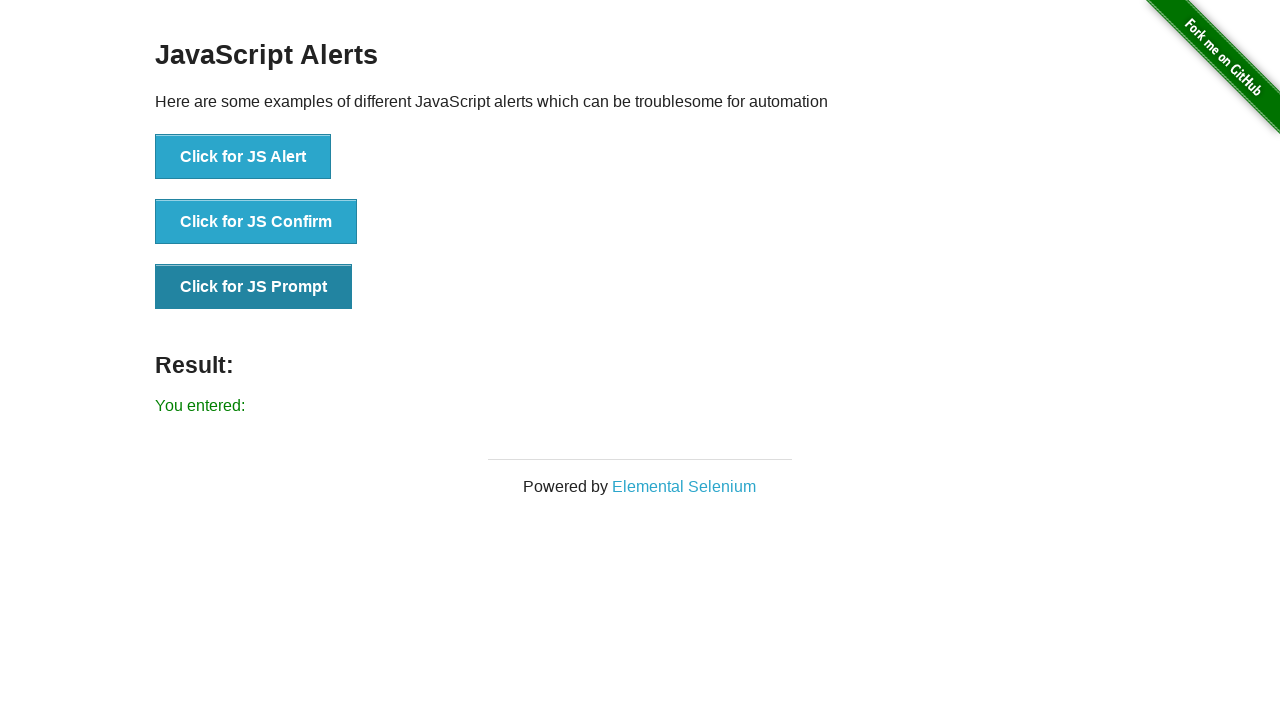